Opens a popup window using window handles, clicks a button, dismisses alert, and closes the popup

Starting URL: https://igorsmasc.github.io/praticando_frames_popups_abas/

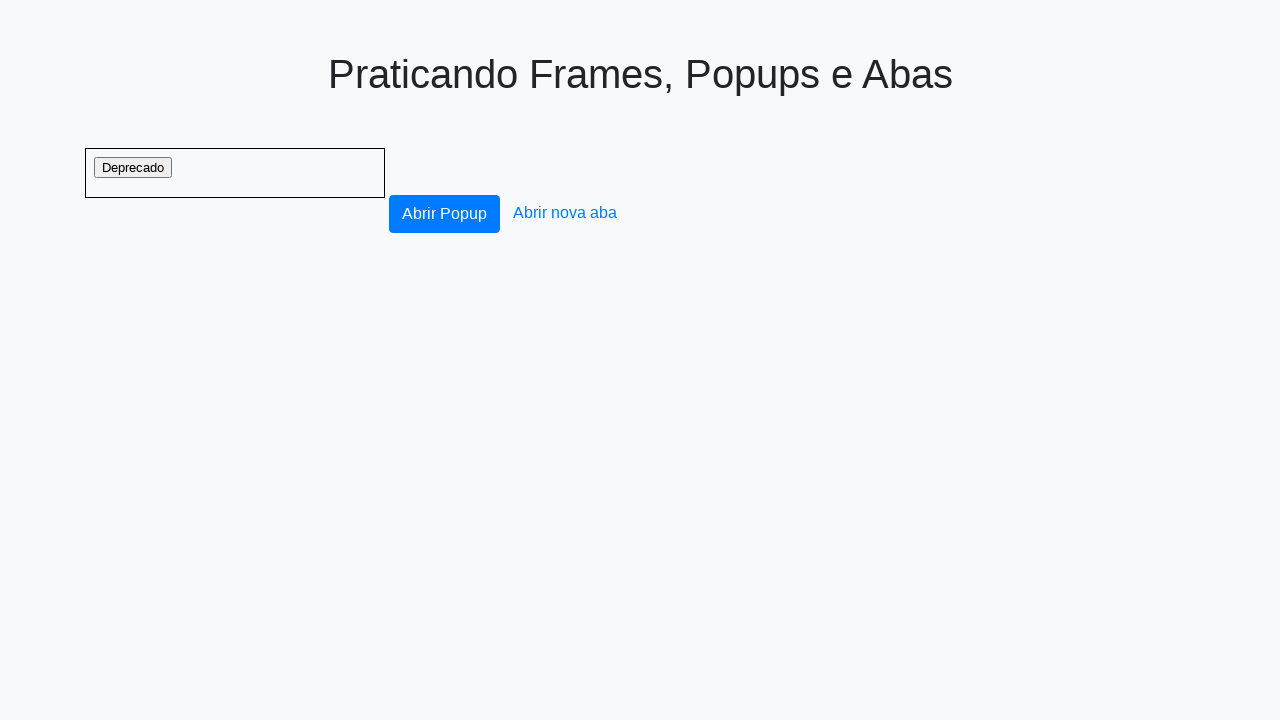

Clicked button to open popup window at (444, 214) on #alert-btn
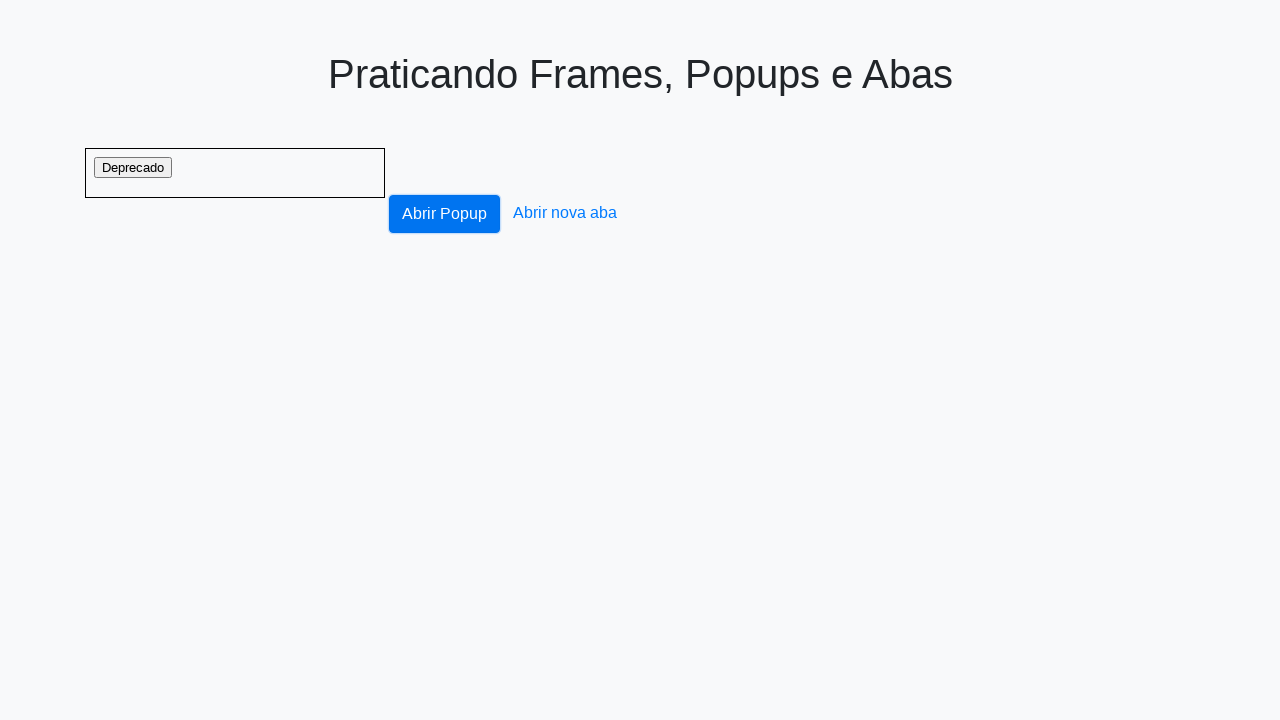

Popup window opened and handle obtained
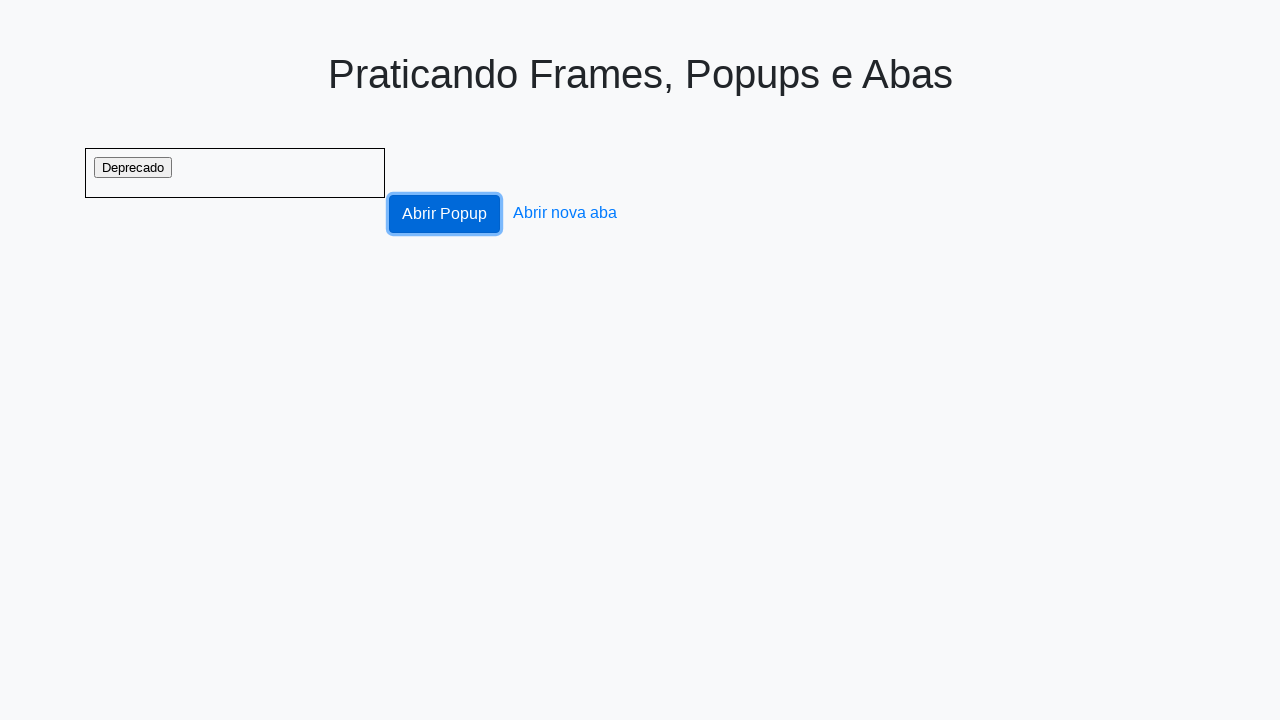

Set up dialog handler to dismiss alerts
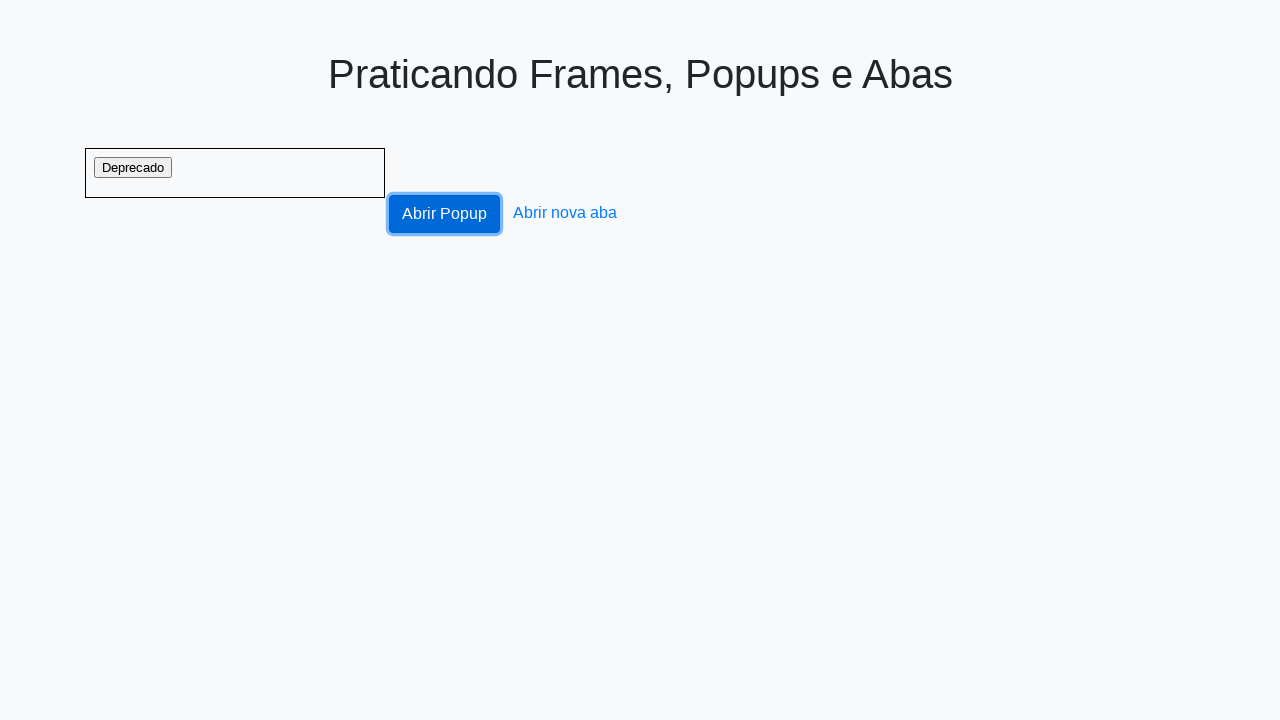

Clicked button in popup, triggered alert at (33, 18) on xpath=/html/body/button
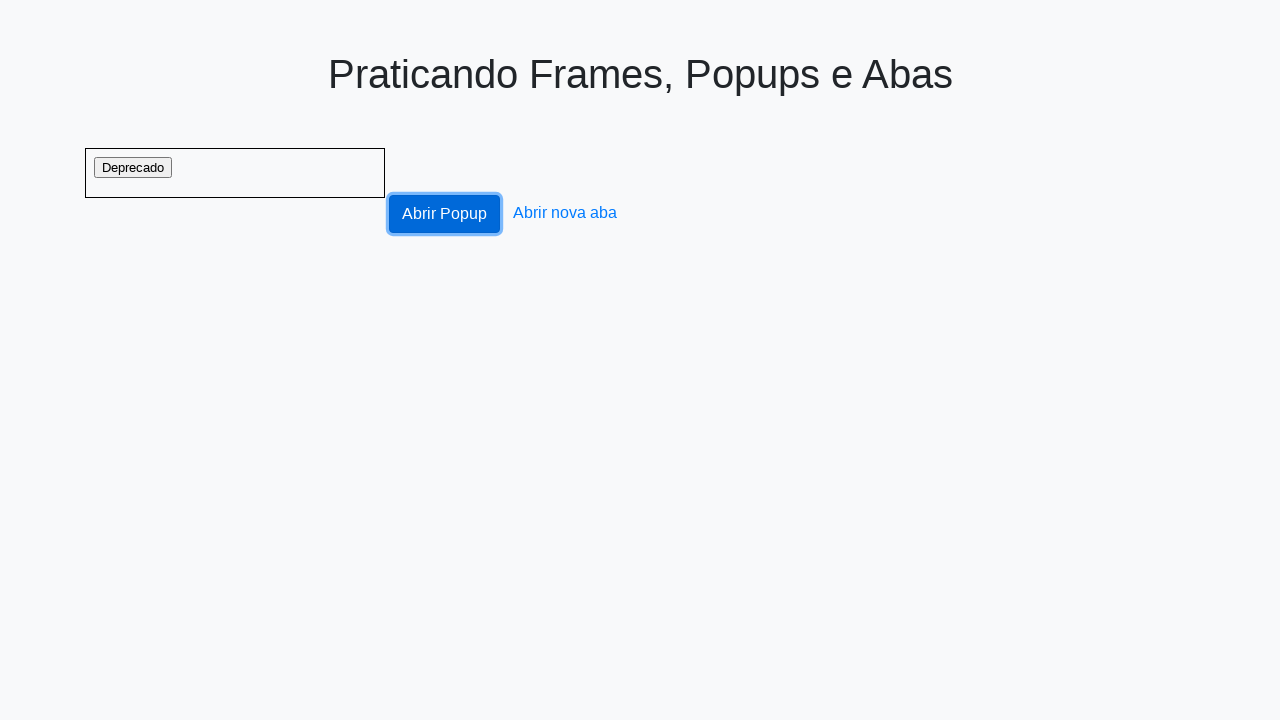

Closed the popup window
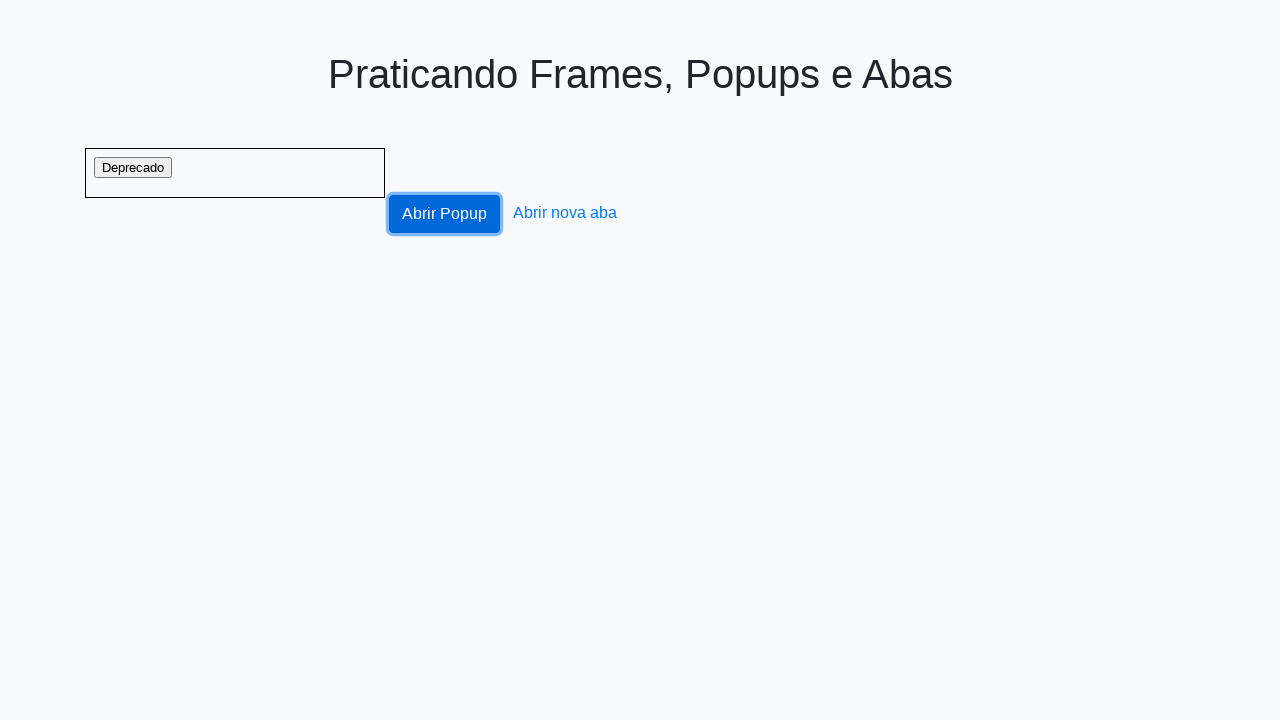

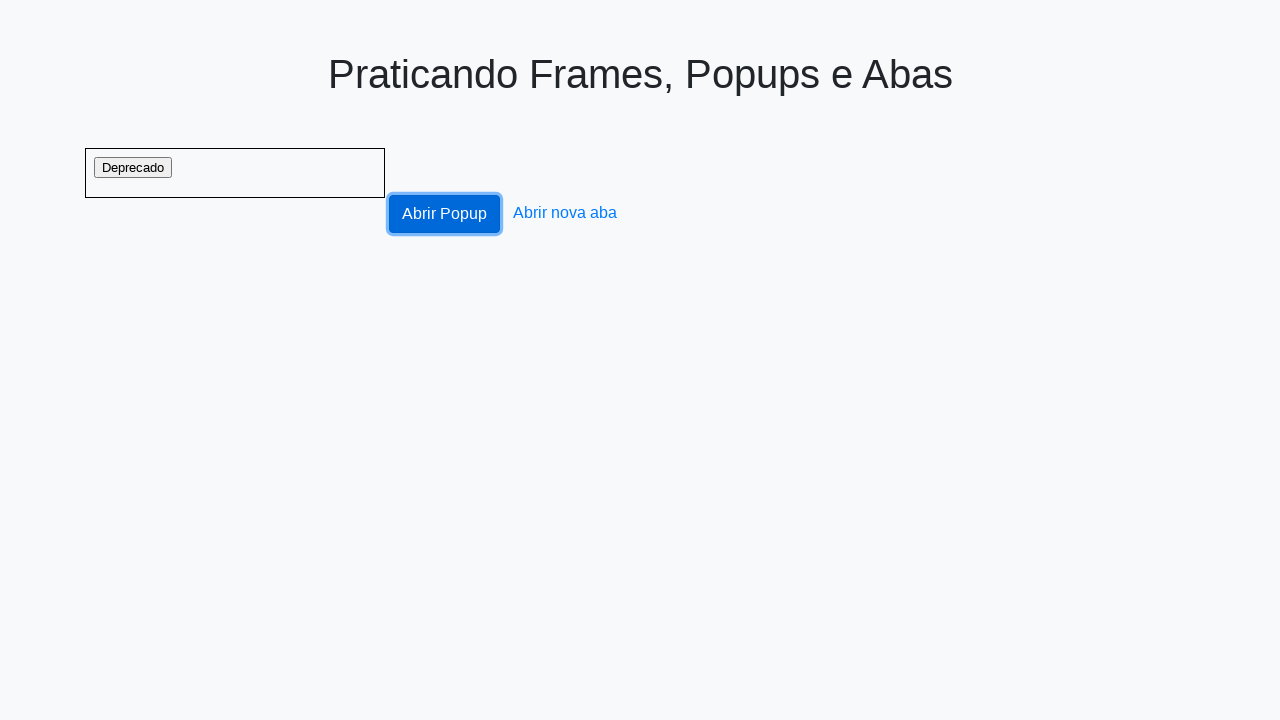